Tests handling of stale element exceptions by filling an email field, refreshing the page, and then filling the field again using explicit wait

Starting URL: https://naveenautomationlabs.com/opencart/index.php?route=account/login

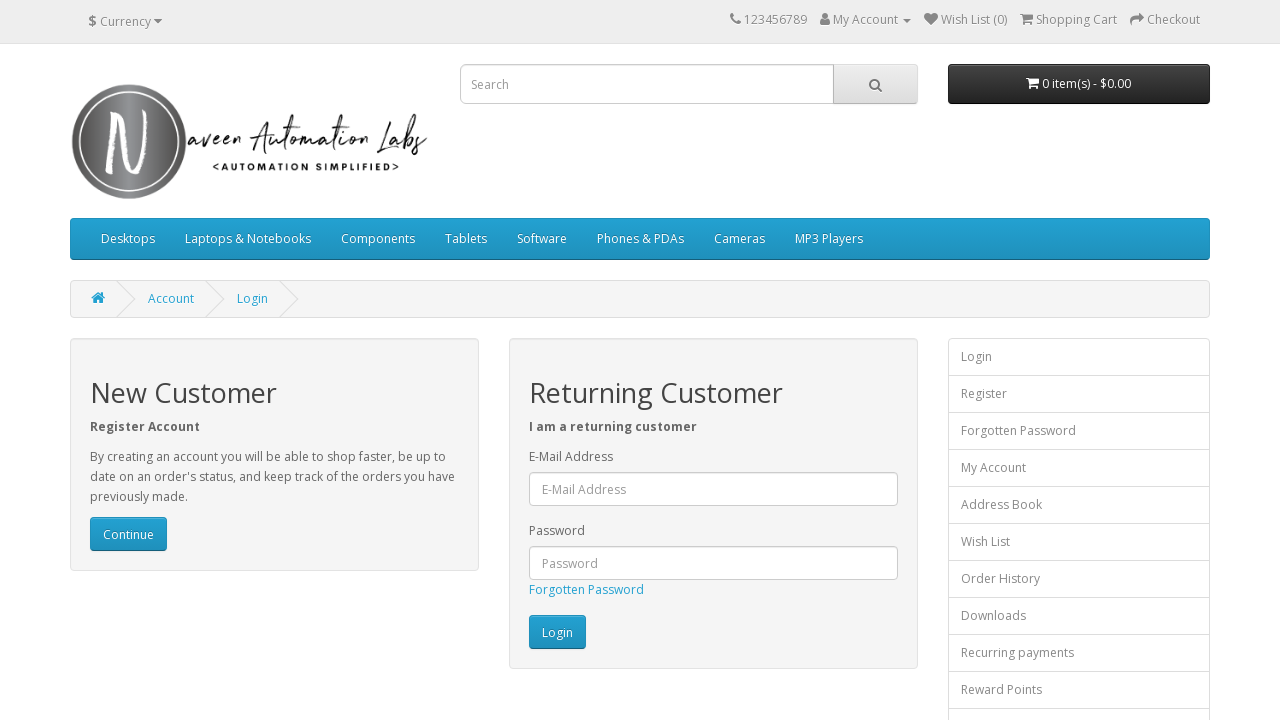

Filled email field with 'test@gmail.com' on #input-email
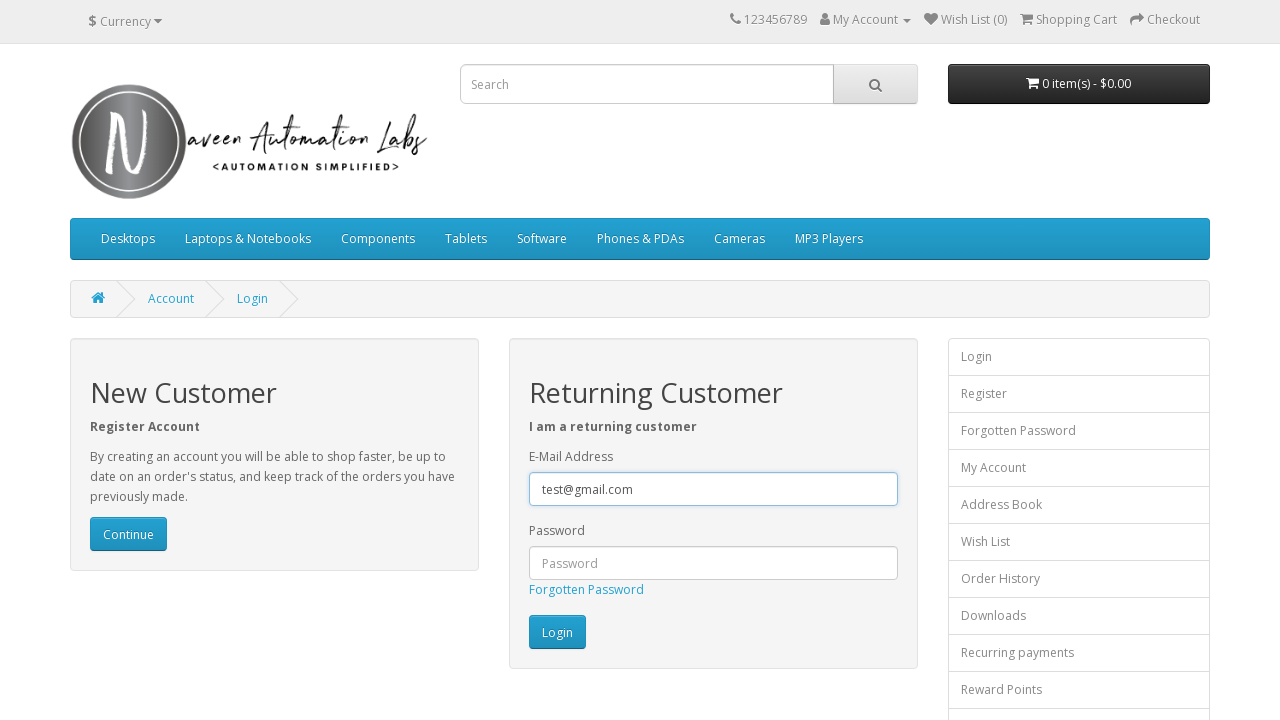

Reloaded the page to trigger stale element scenario
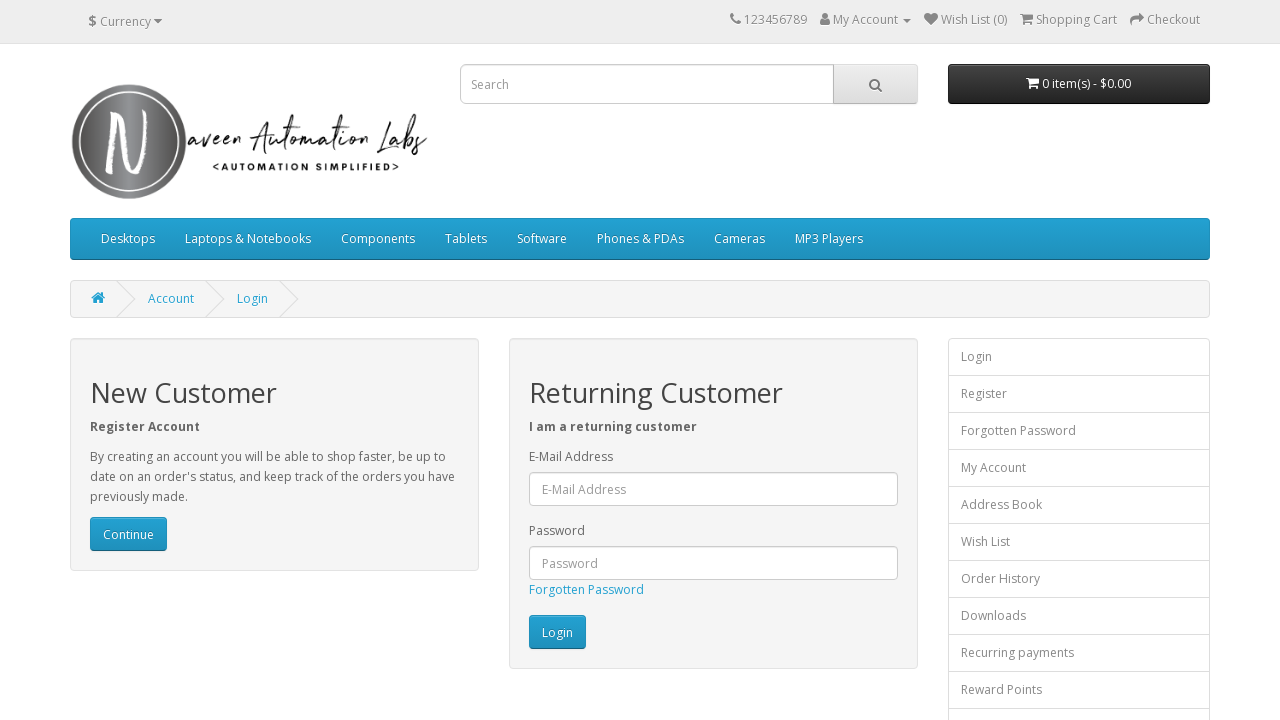

Waited for email field to become visible after page reload
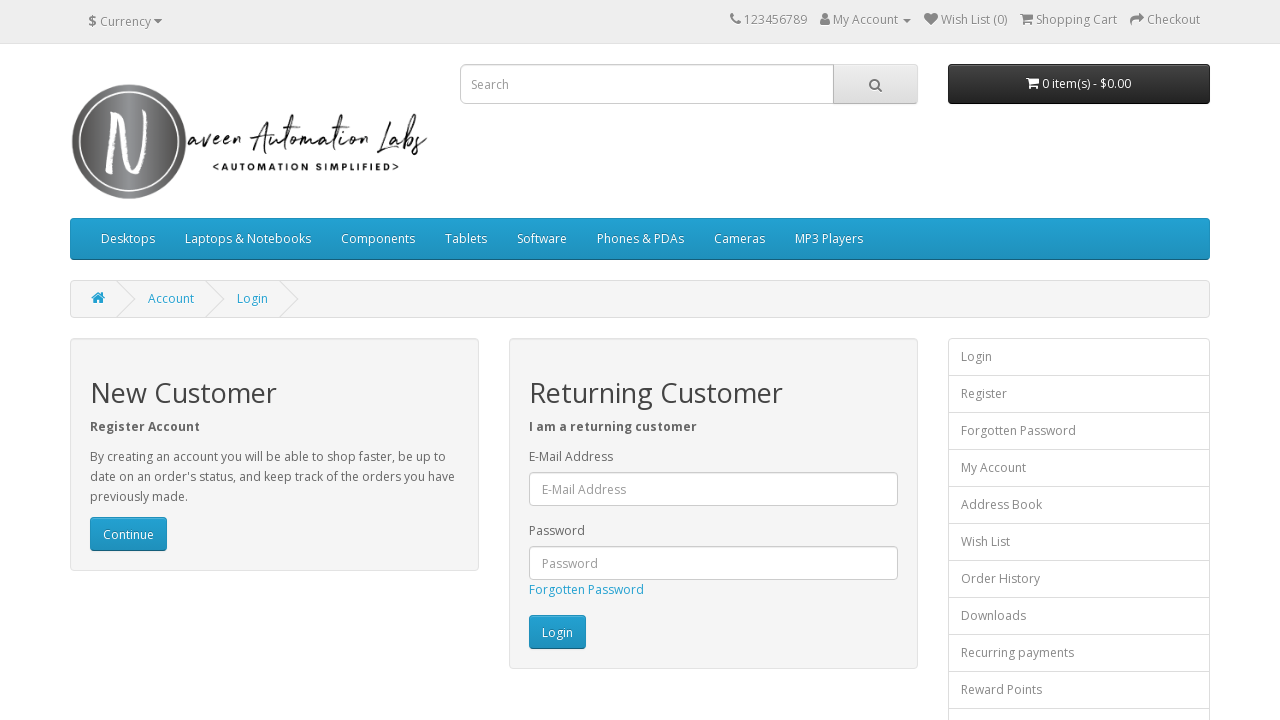

Filled email field with 'NewGmail.com' using explicit wait to avoid stale element exception on #input-email
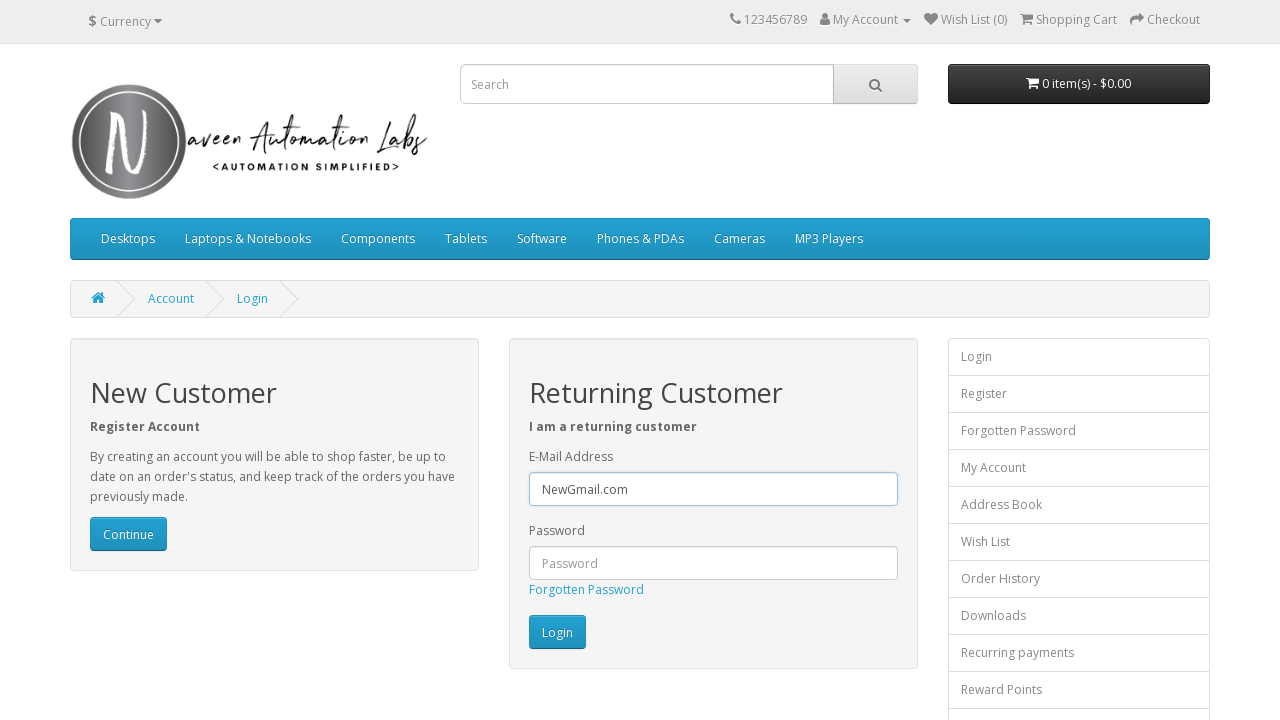

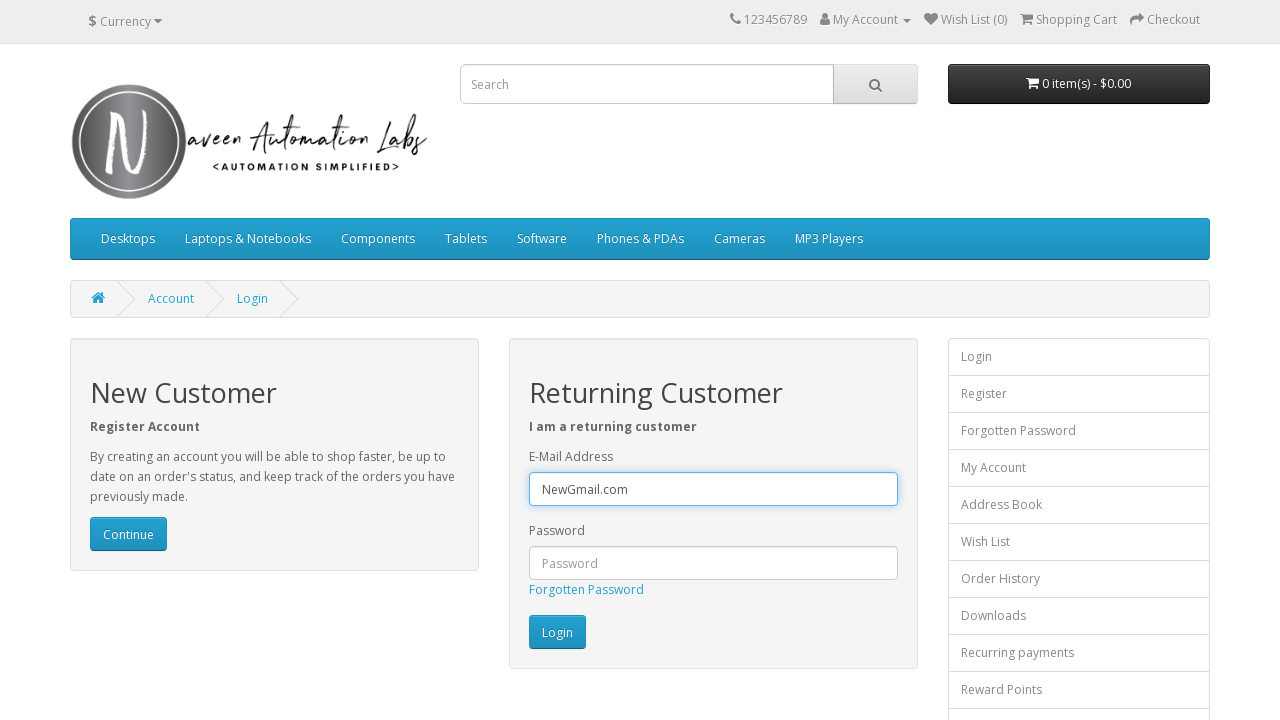